Tests geolocation functionality by clicking a button to get coordinates and waiting for them to be displayed

Starting URL: https://bonigarcia.dev/selenium-webdriver-java/geolocation.html

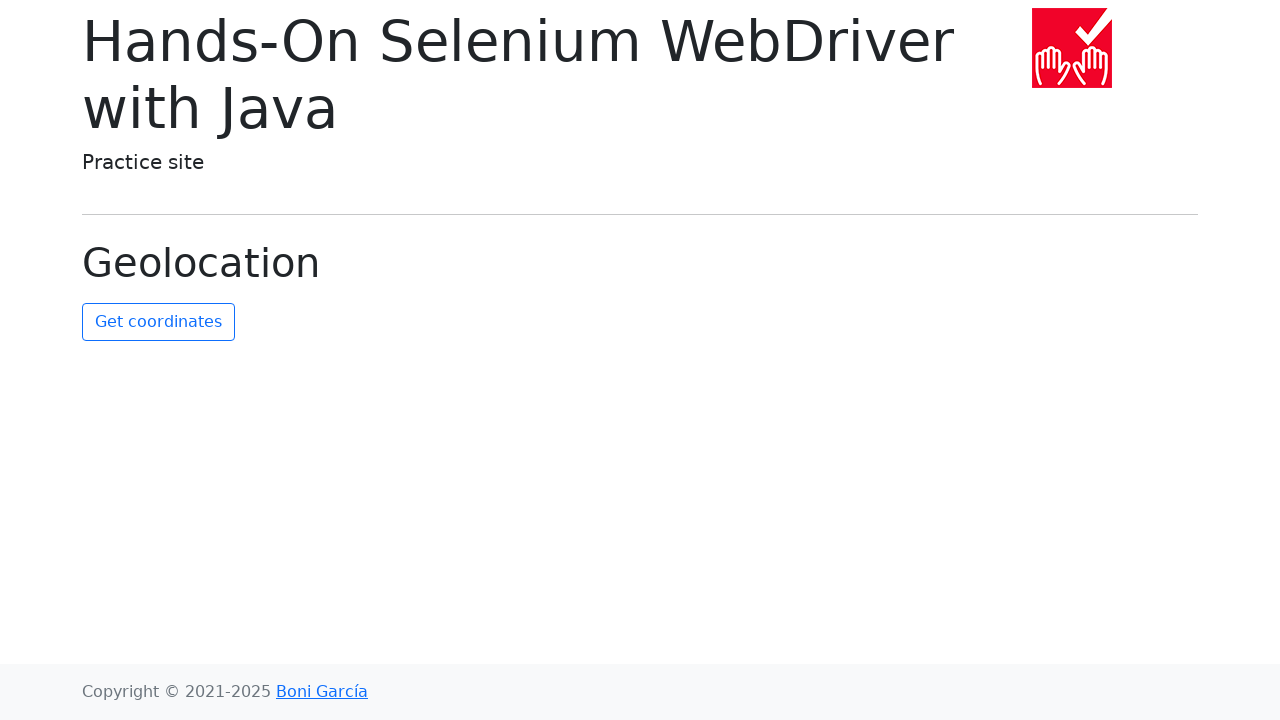

Clicked button to get geolocation coordinates at (158, 322) on #get-coordinates
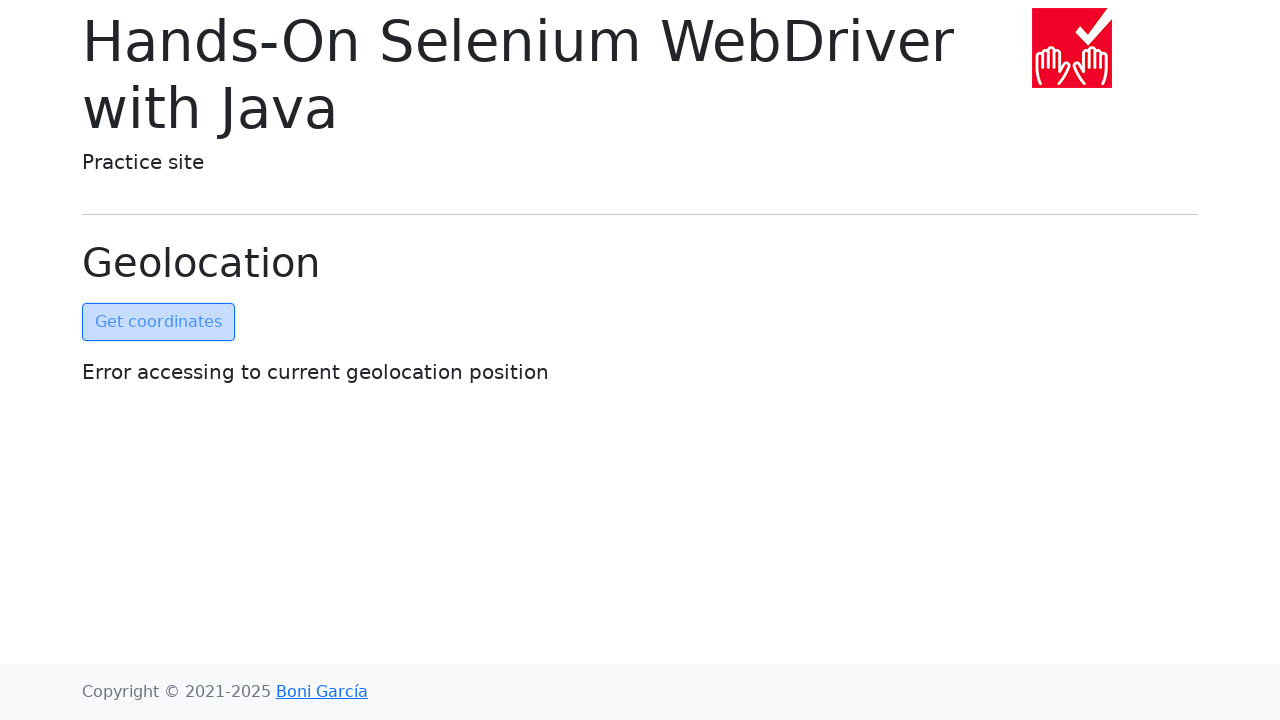

Geolocation coordinates displayed on page
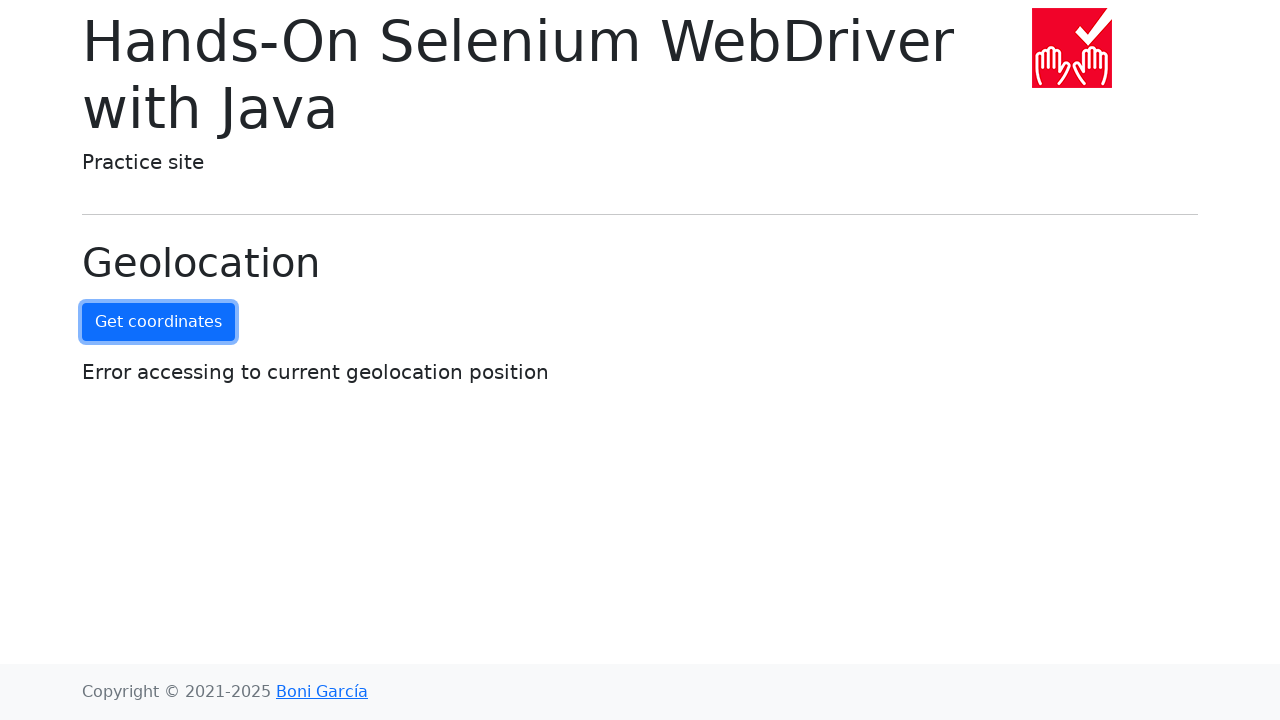

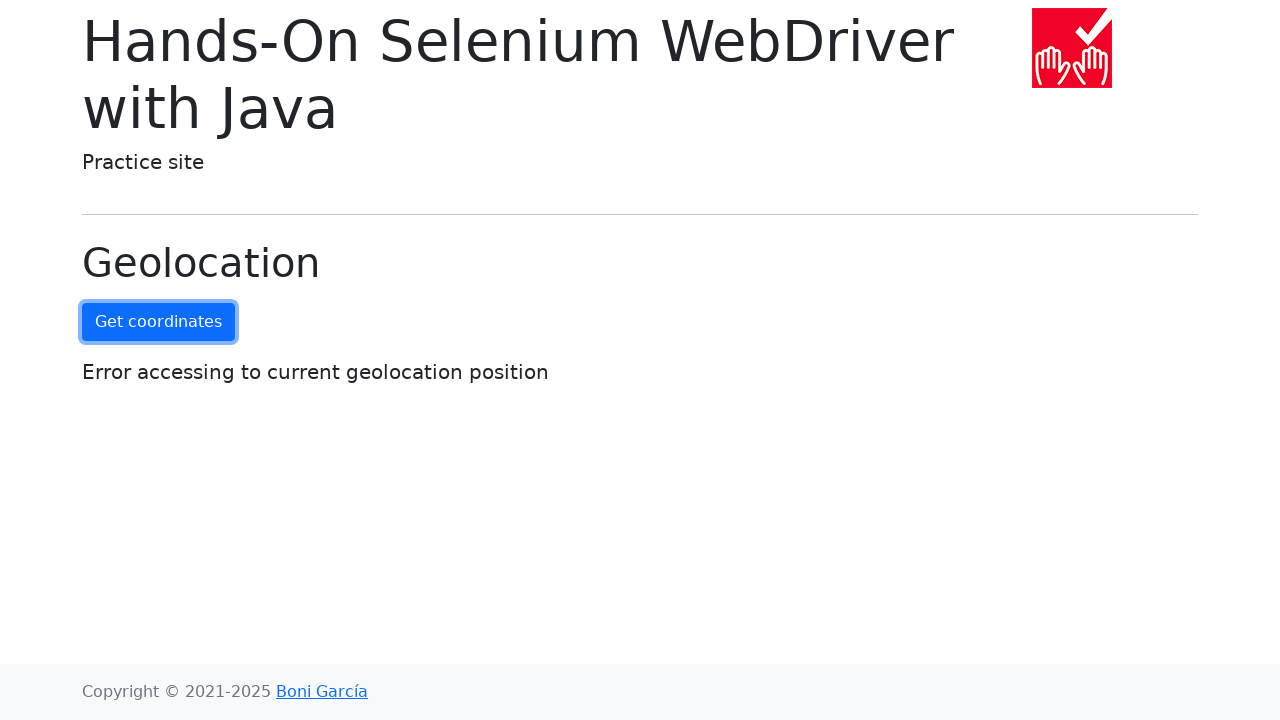